Tests flight booking form functionality by selecting origin and destination airports from dropdowns, selecting a date, and verifying return date section visibility

Starting URL: https://rahulshettyacademy.com/dropdownsPractise/

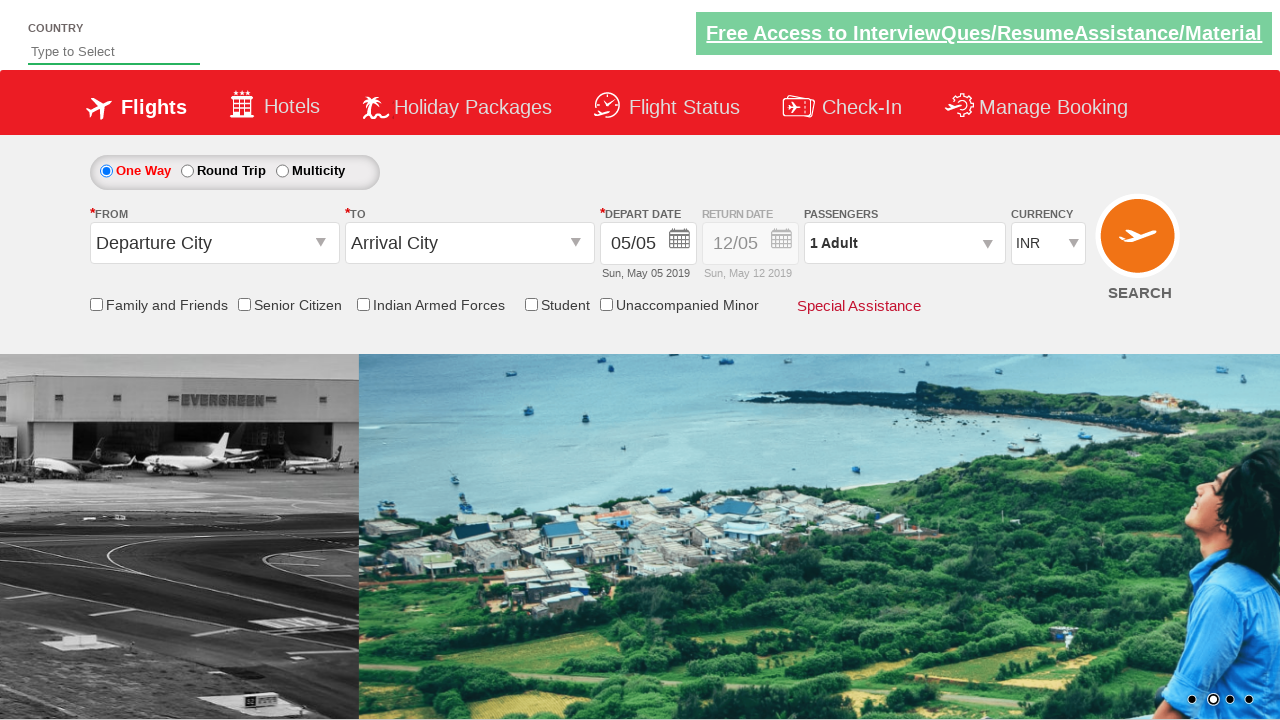

Clicked on origin station dropdown at (214, 243) on #ctl00_mainContent_ddl_originStation1_CTXT
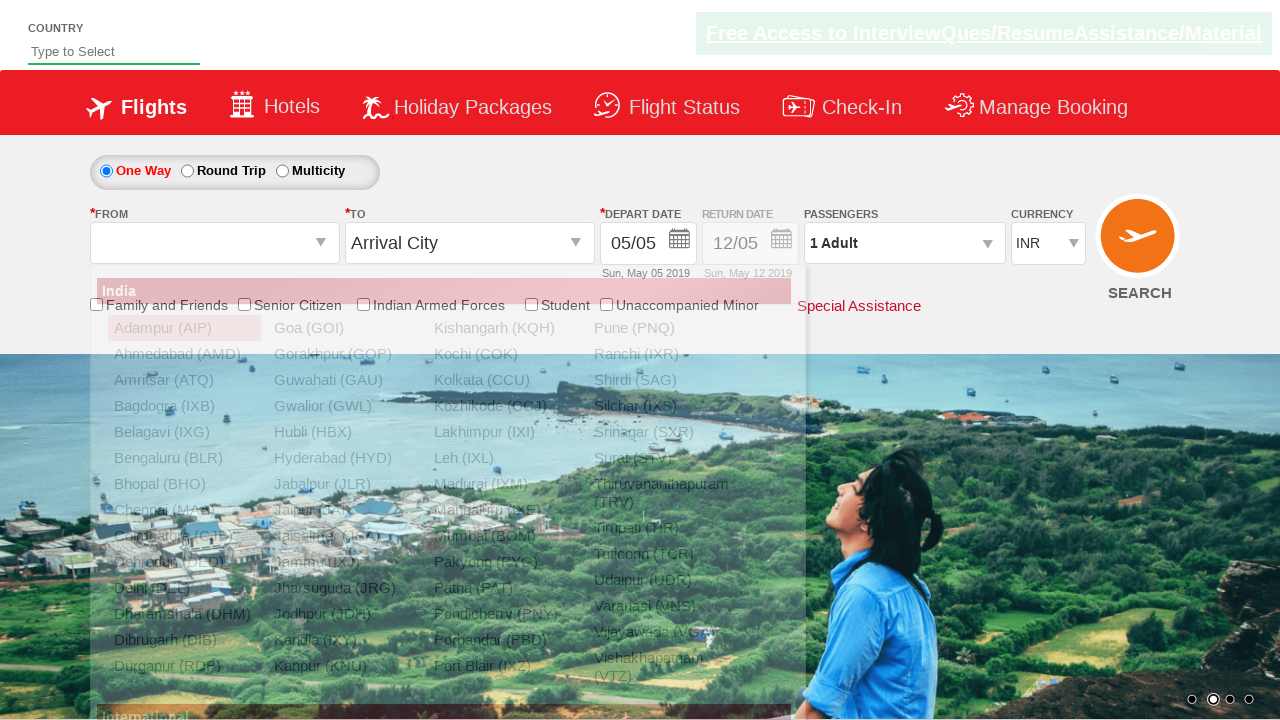

Selected Bangalore (BLR) as origin airport at (184, 458) on xpath=//a[@value='BLR']
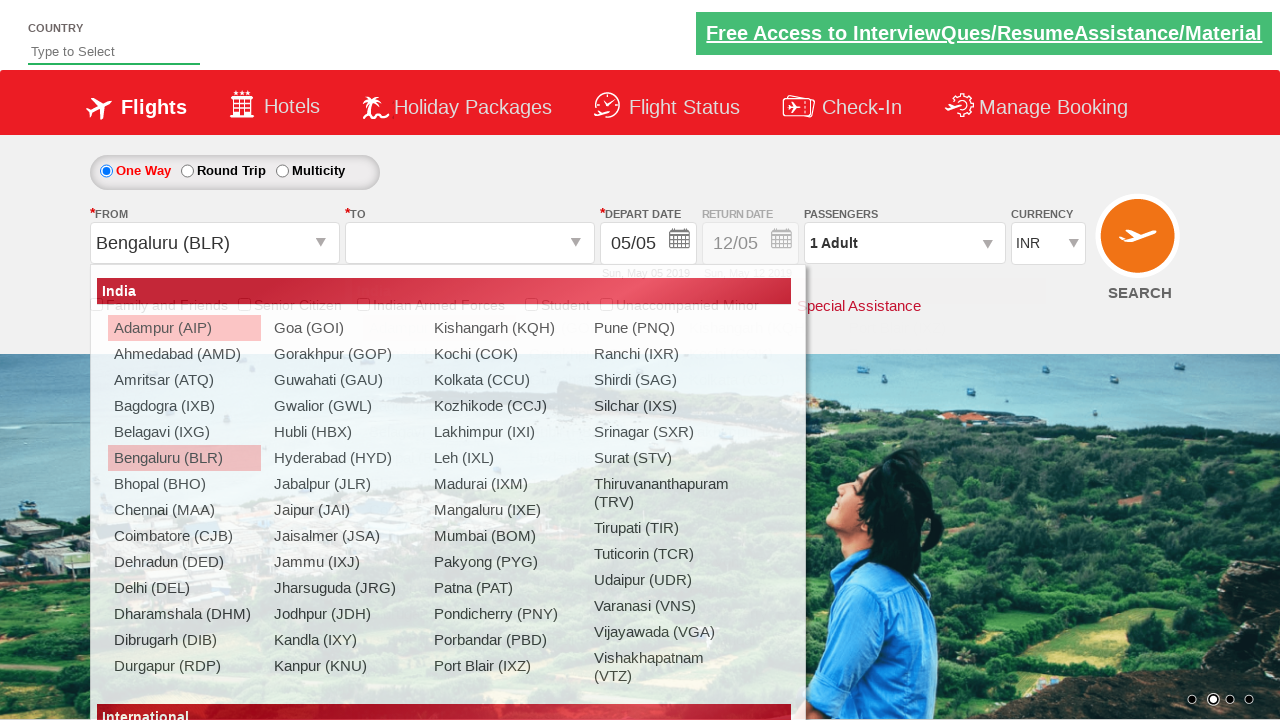

Waited 2 seconds for destination dropdown to be ready
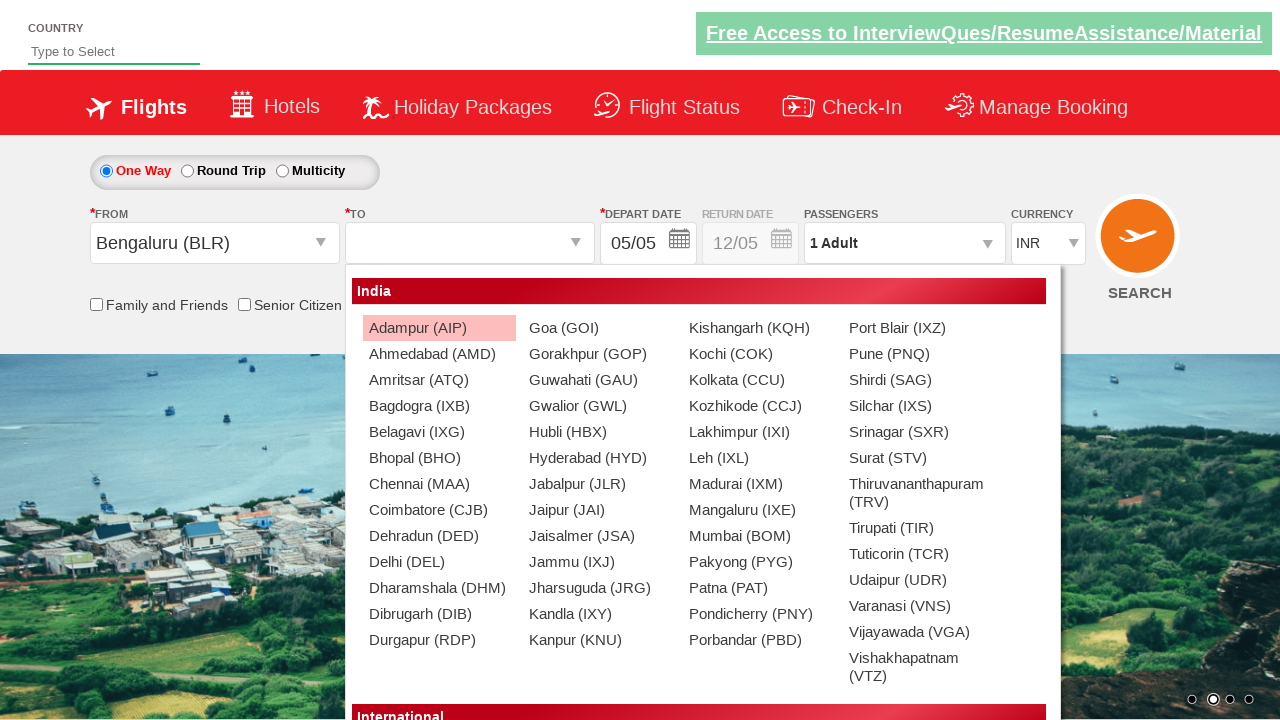

Selected Chennai (MAA) as destination airport at (439, 484) on xpath=//div[@id='glsctl00_mainContent_ddl_destinationStation1_CTNR'] //a[@value=
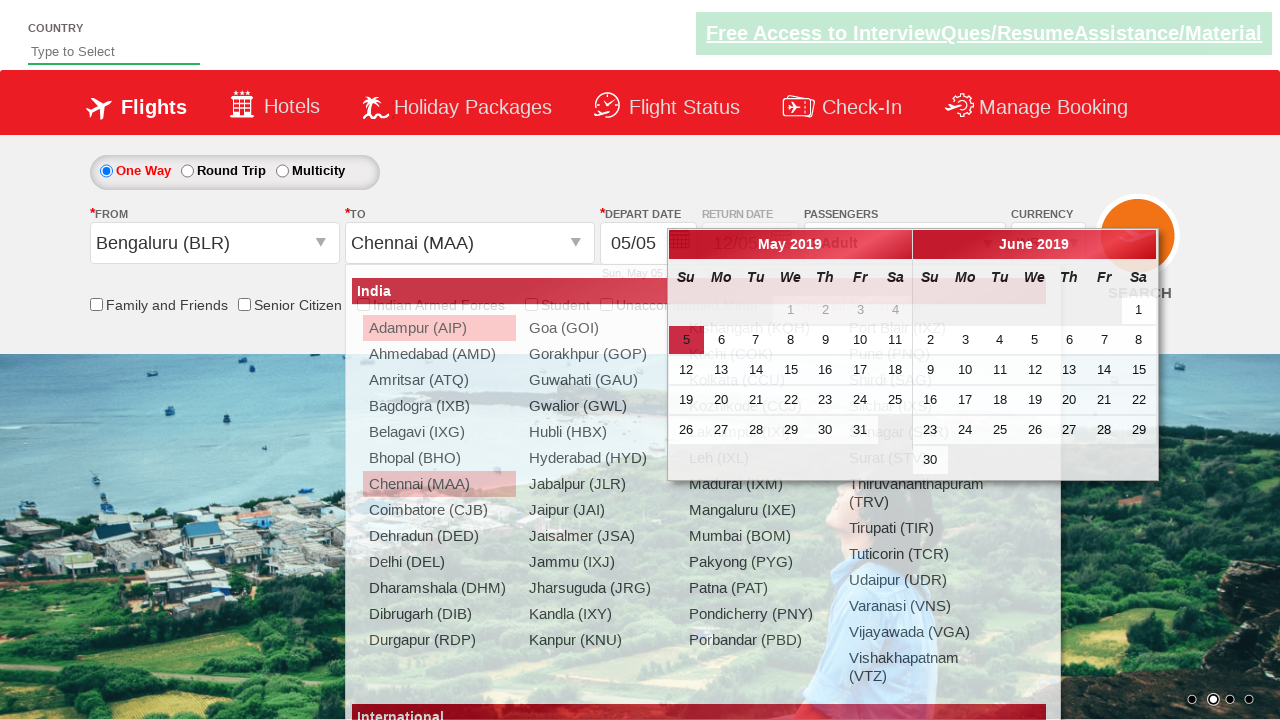

Selected a date from the calendar at (686, 340) on a.ui-state-default
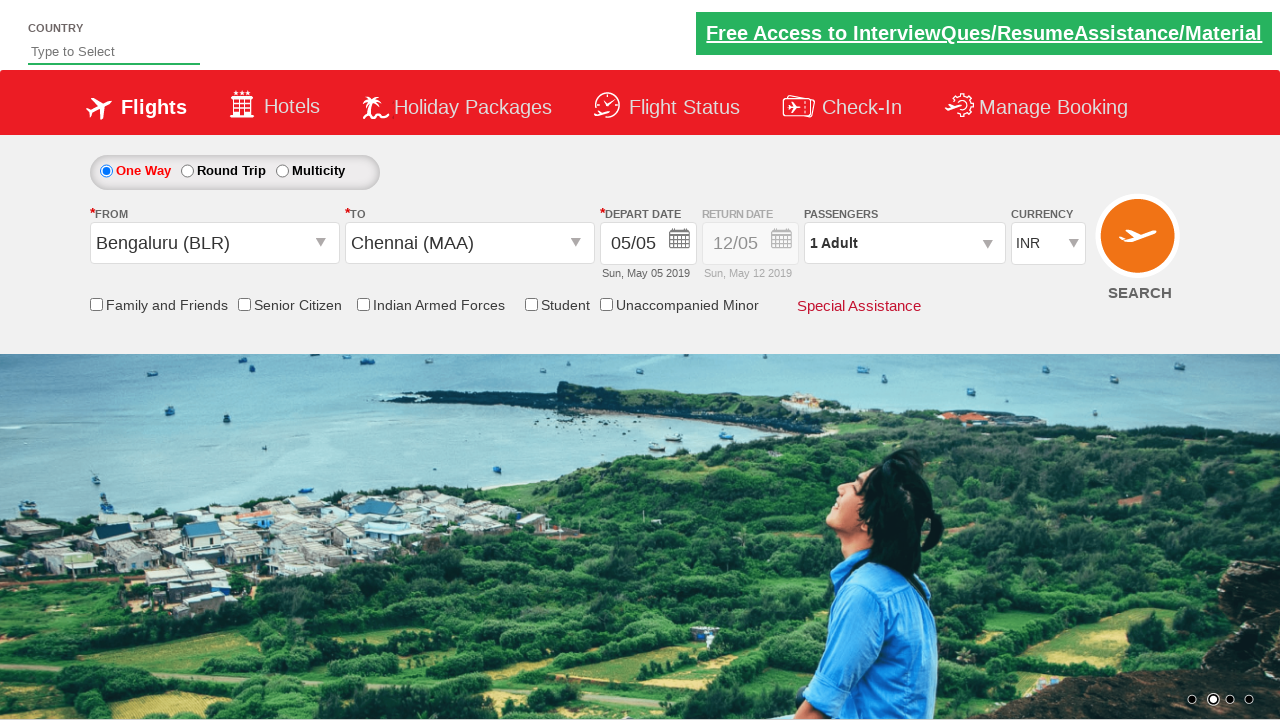

Clicked on return date input field at (750, 244) on input[name='ctl00$mainContent$view_date2']
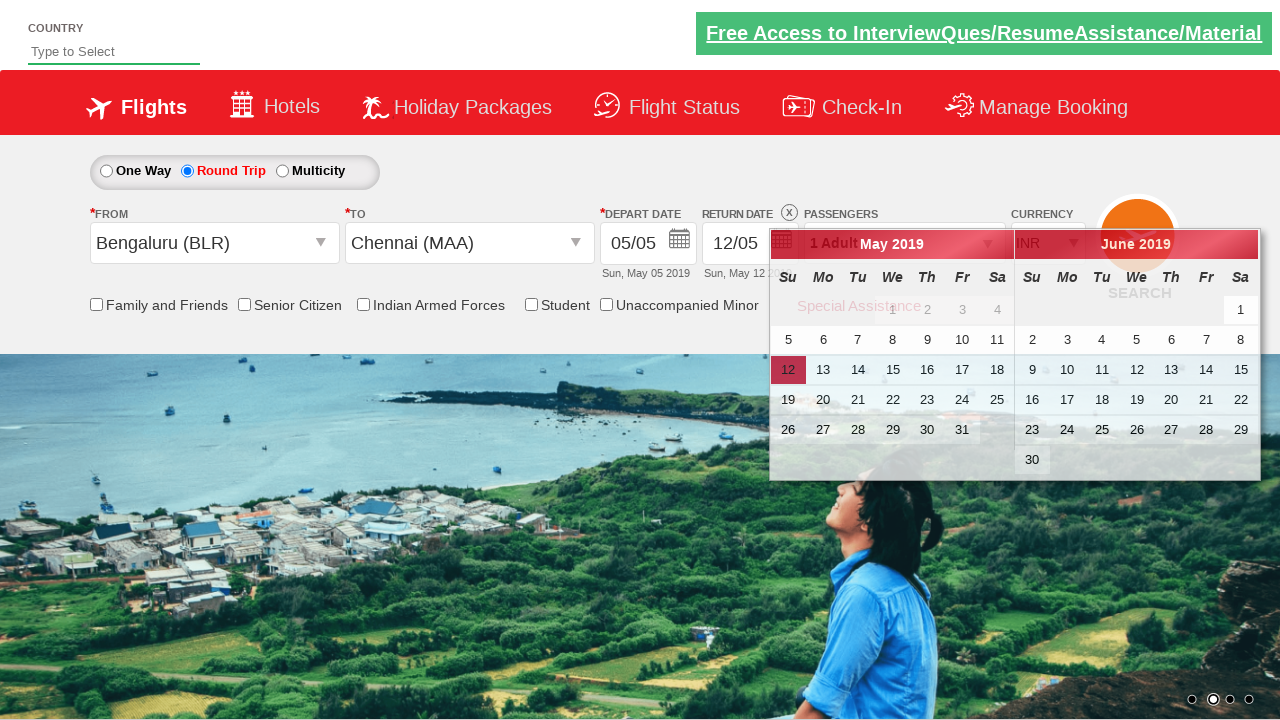

Retrieved style attribute from return date section
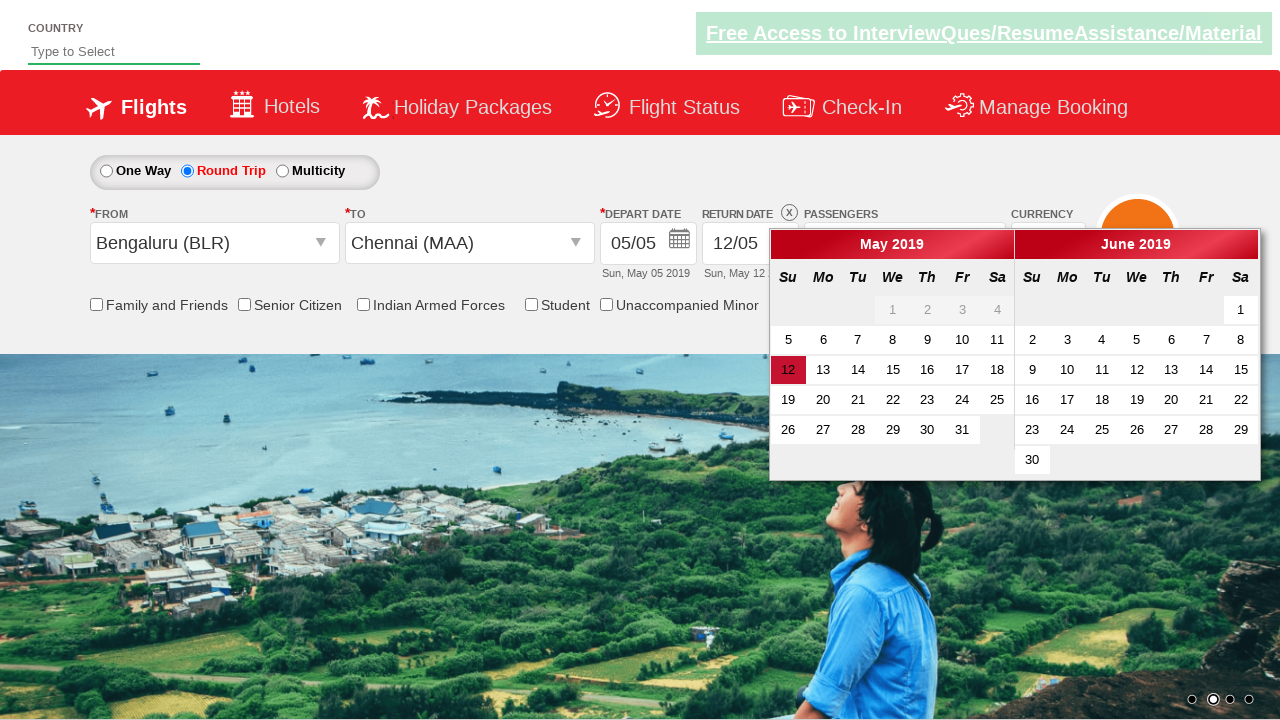

Verified return date section is enabled (style attribute contains '1')
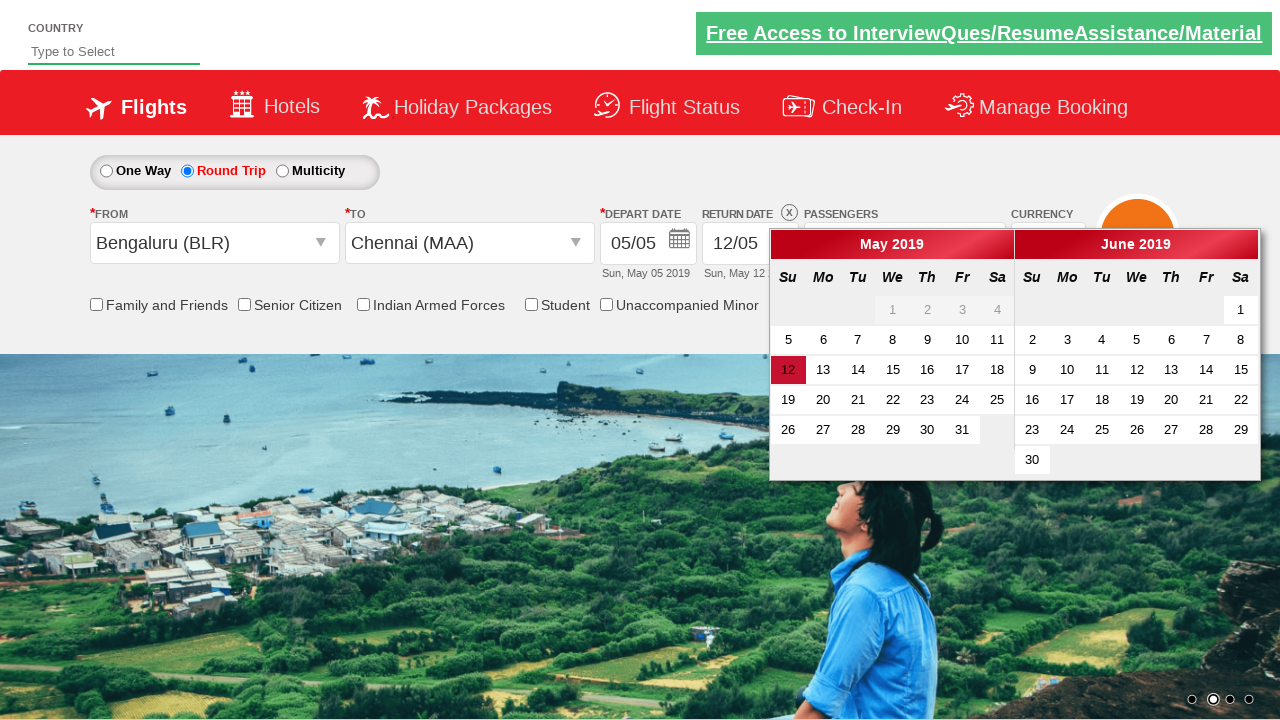

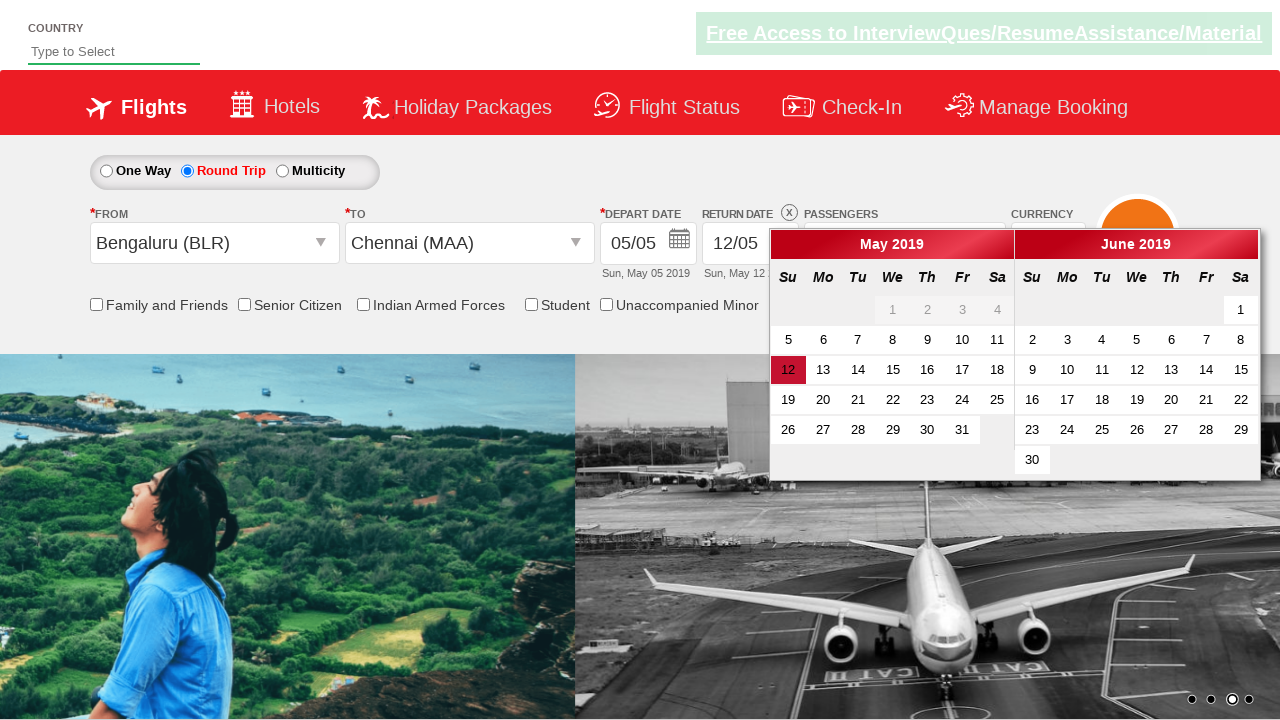